Tests that a todo item is removed when edited to an empty string.

Starting URL: https://demo.playwright.dev/todomvc

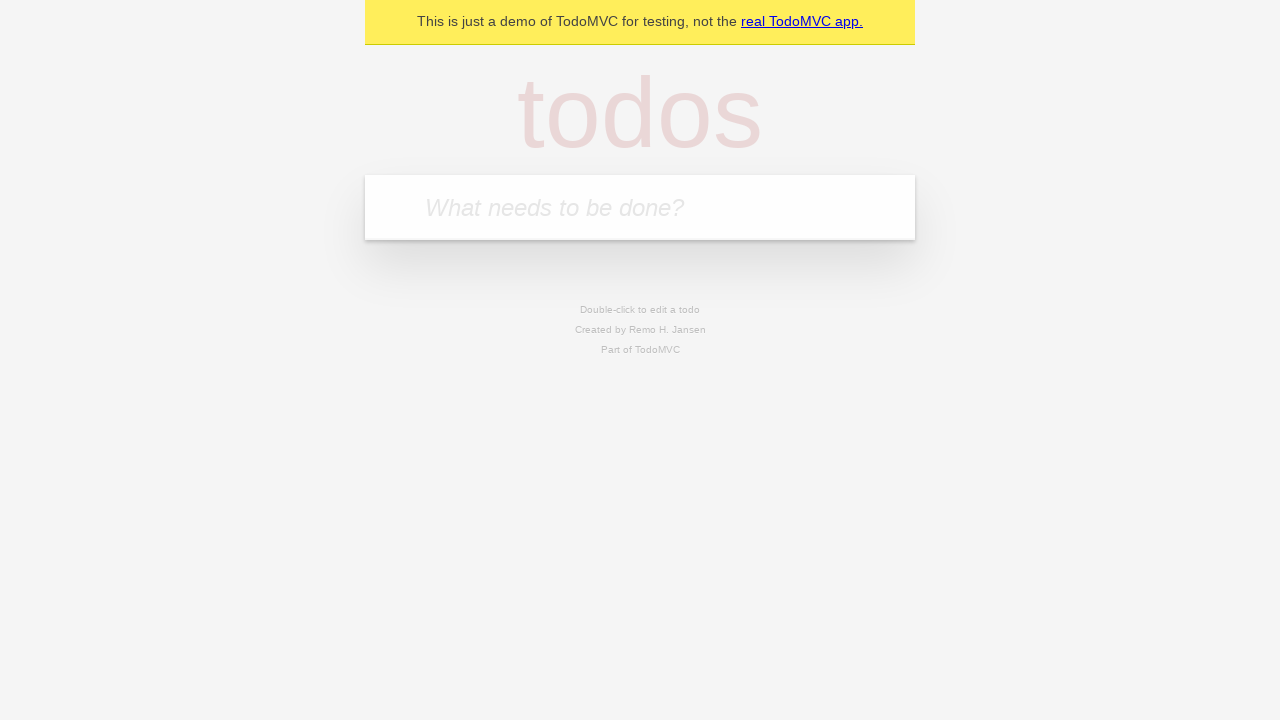

Filled first todo item with 'buy some cheese' on internal:attr=[placeholder="What needs to be done?"i]
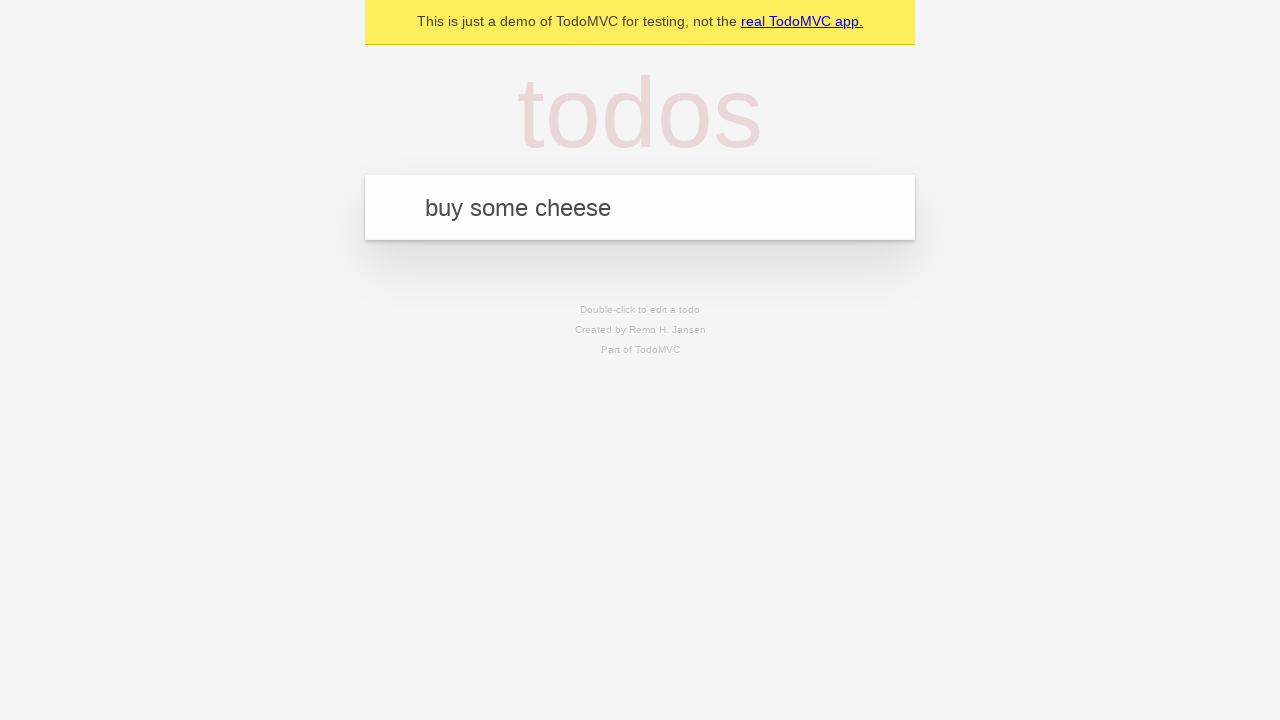

Pressed Enter to create first todo item on internal:attr=[placeholder="What needs to be done?"i]
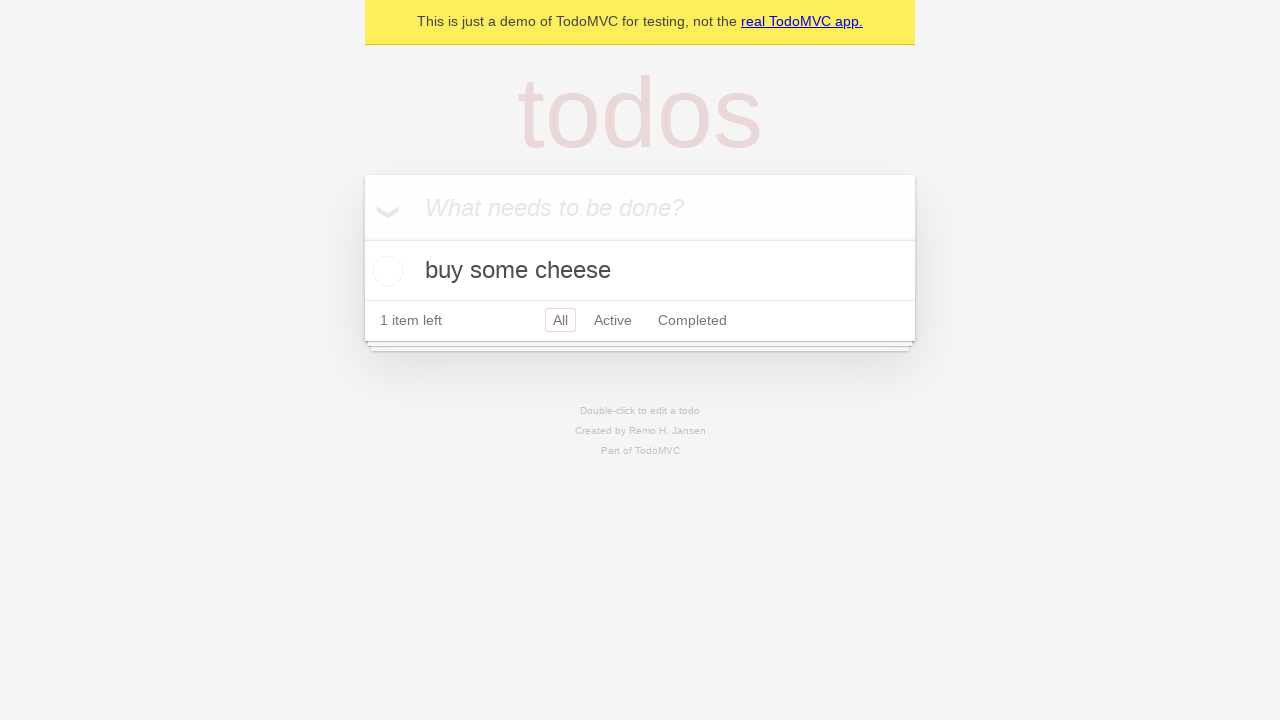

Filled second todo item with 'feed the cat' on internal:attr=[placeholder="What needs to be done?"i]
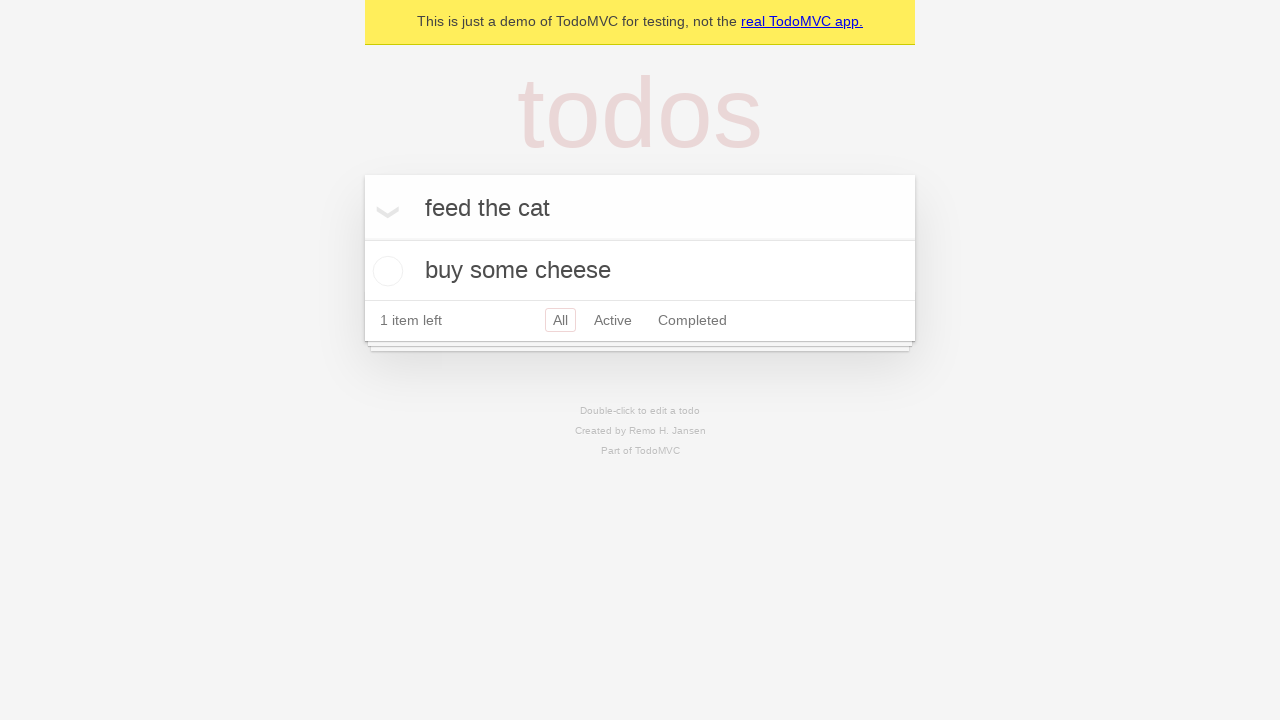

Pressed Enter to create second todo item on internal:attr=[placeholder="What needs to be done?"i]
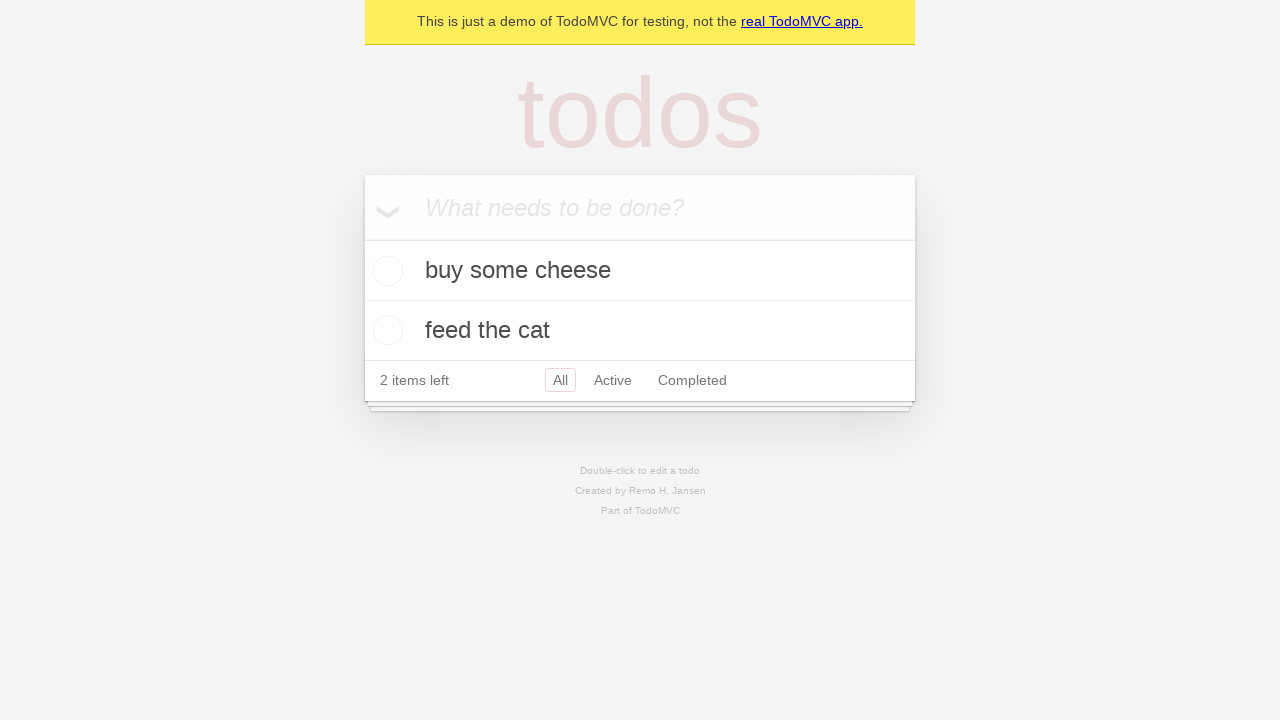

Filled third todo item with 'book a doctors appointment' on internal:attr=[placeholder="What needs to be done?"i]
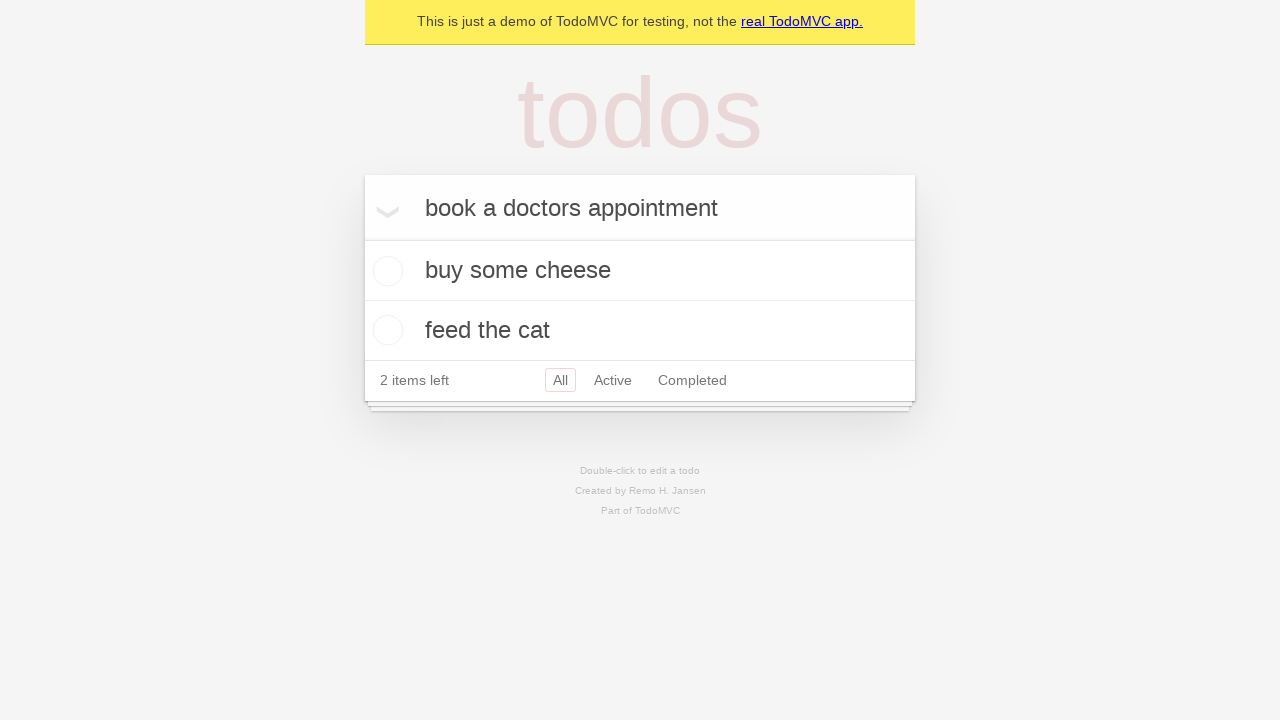

Pressed Enter to create third todo item on internal:attr=[placeholder="What needs to be done?"i]
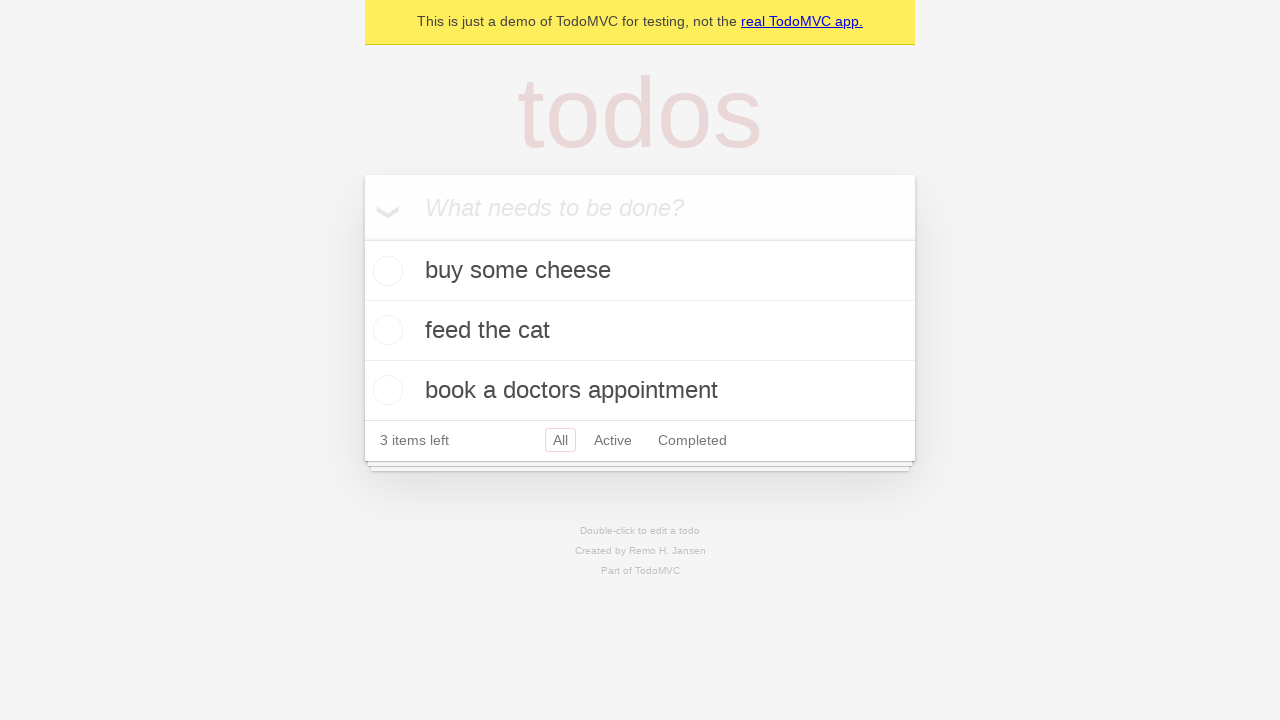

Double-clicked second todo item to enter edit mode at (640, 331) on internal:testid=[data-testid="todo-item"s] >> nth=1
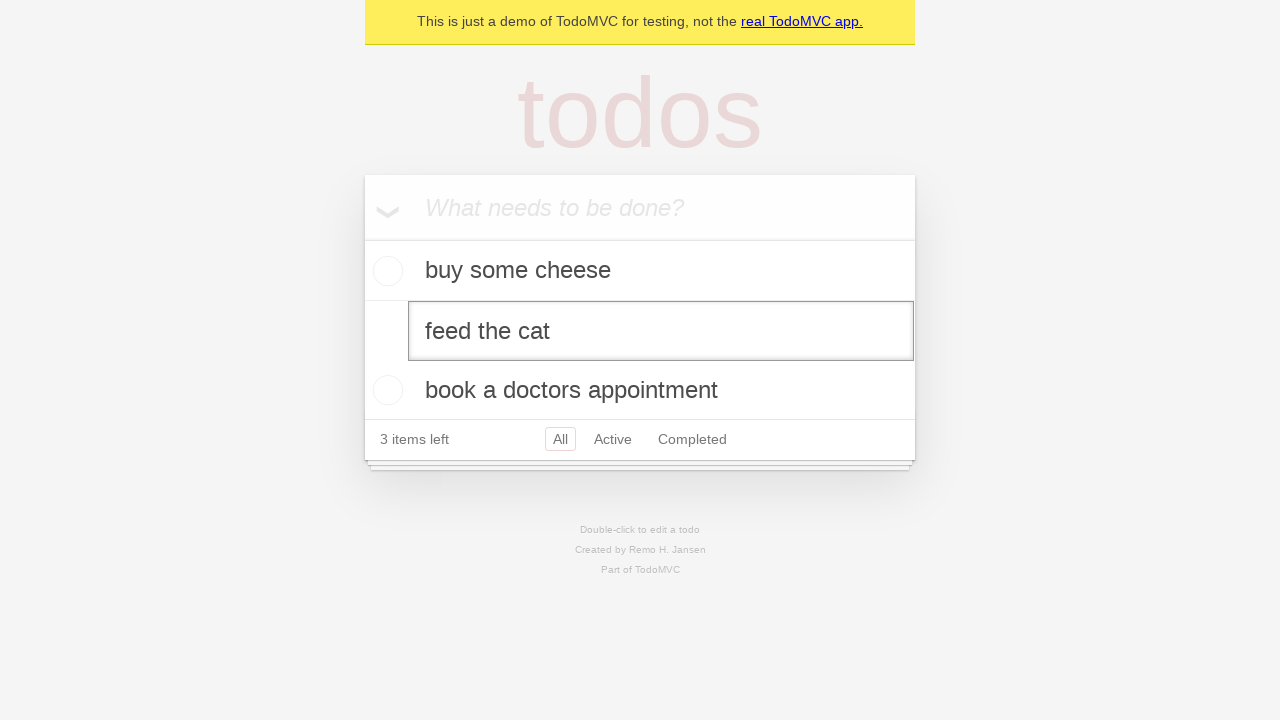

Cleared text from todo item edit field on internal:testid=[data-testid="todo-item"s] >> nth=1 >> internal:role=textbox[nam
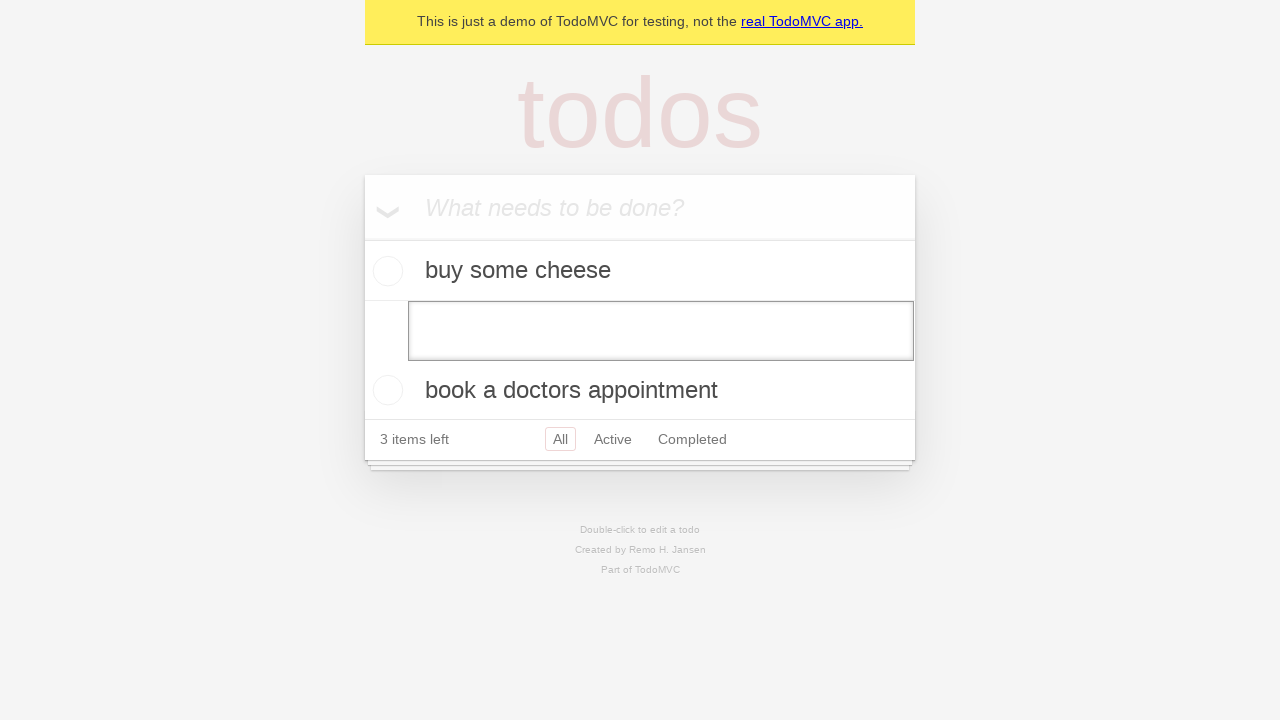

Pressed Enter to confirm empty edit, removing the todo item on internal:testid=[data-testid="todo-item"s] >> nth=1 >> internal:role=textbox[nam
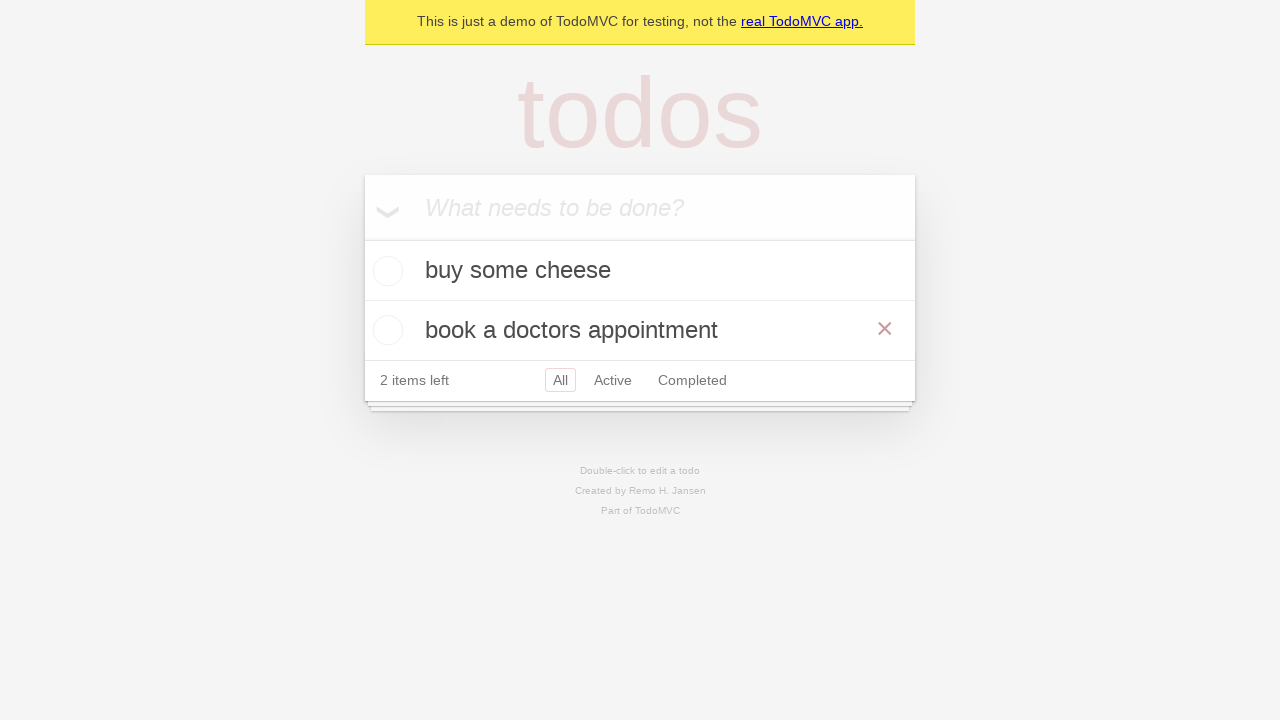

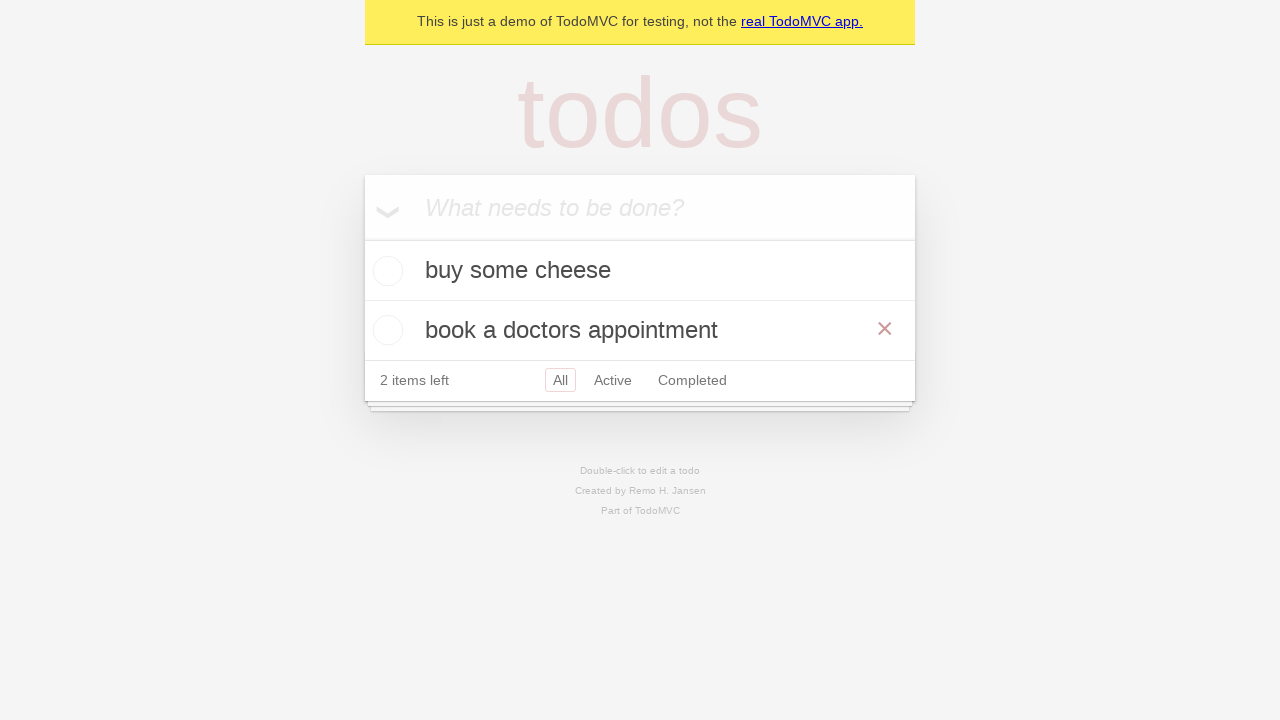